Tests opening a new browser window by clicking the "Open" button and verifying the new window navigates to the dashboard page

Starting URL: https://www.leafground.com/window.xhtml

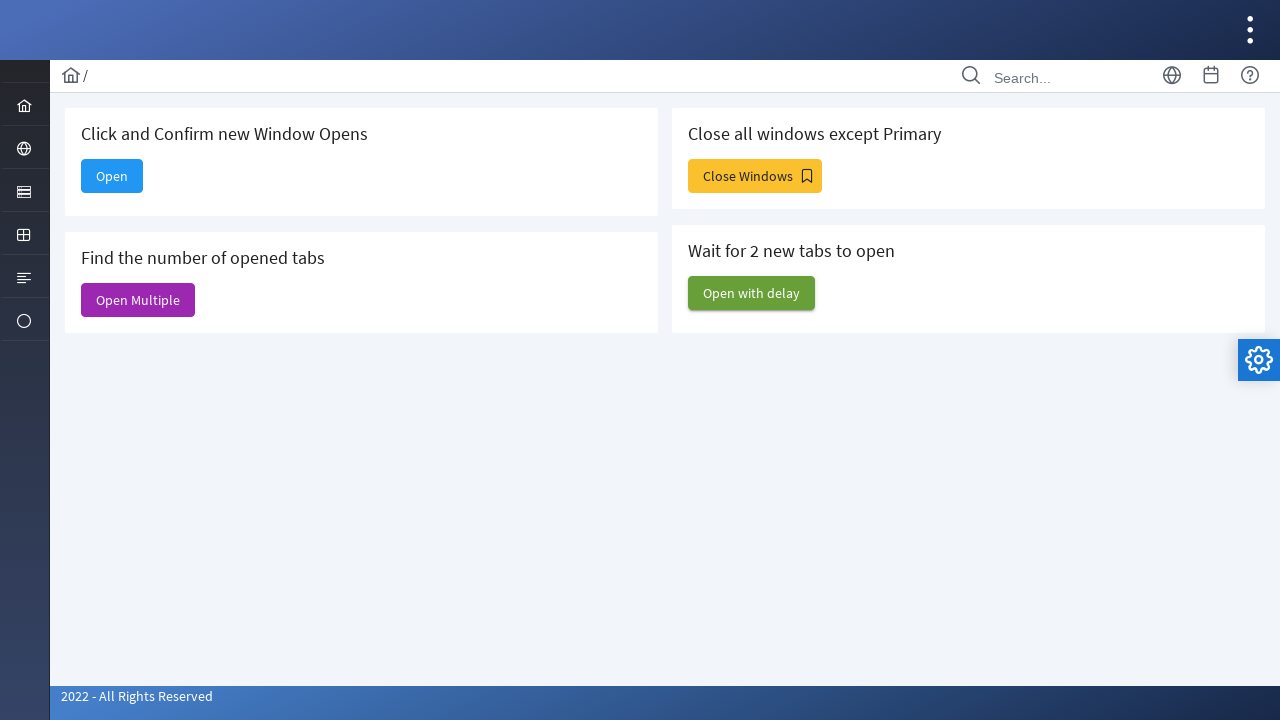

Clicked 'Open' button to trigger new window at (112, 176) on internal:text="Open"s
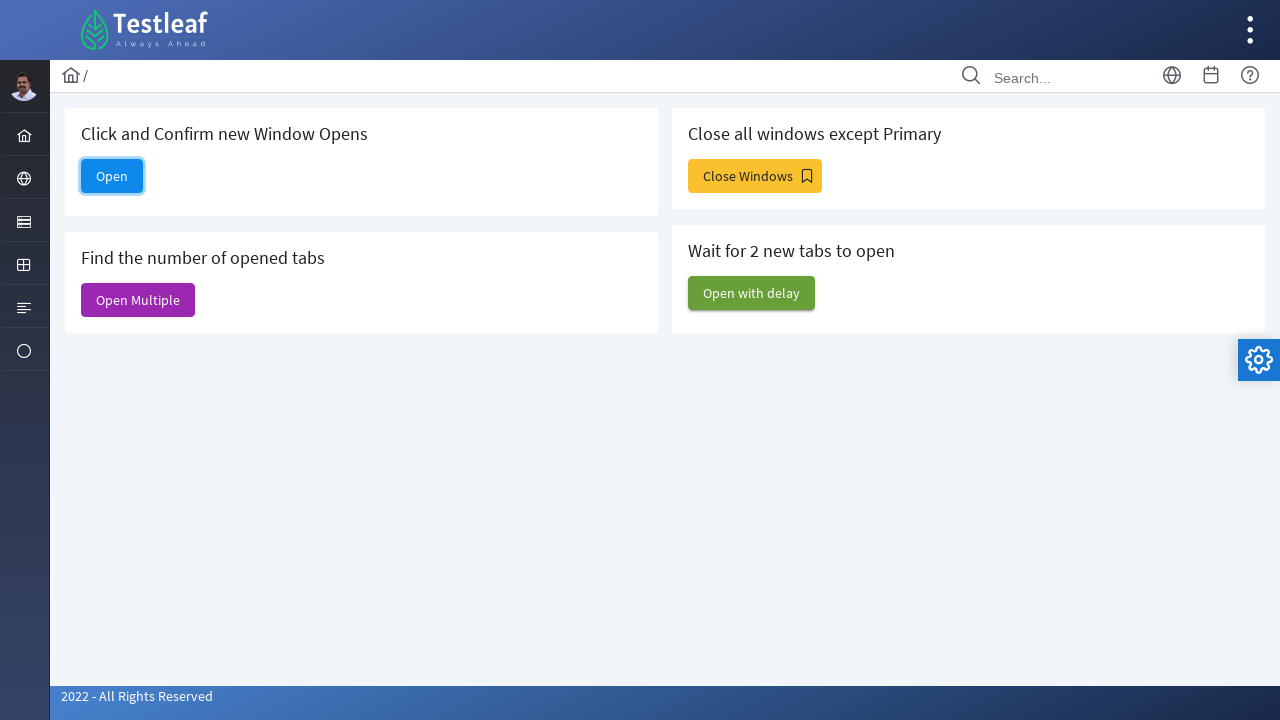

New window/page object retrieved
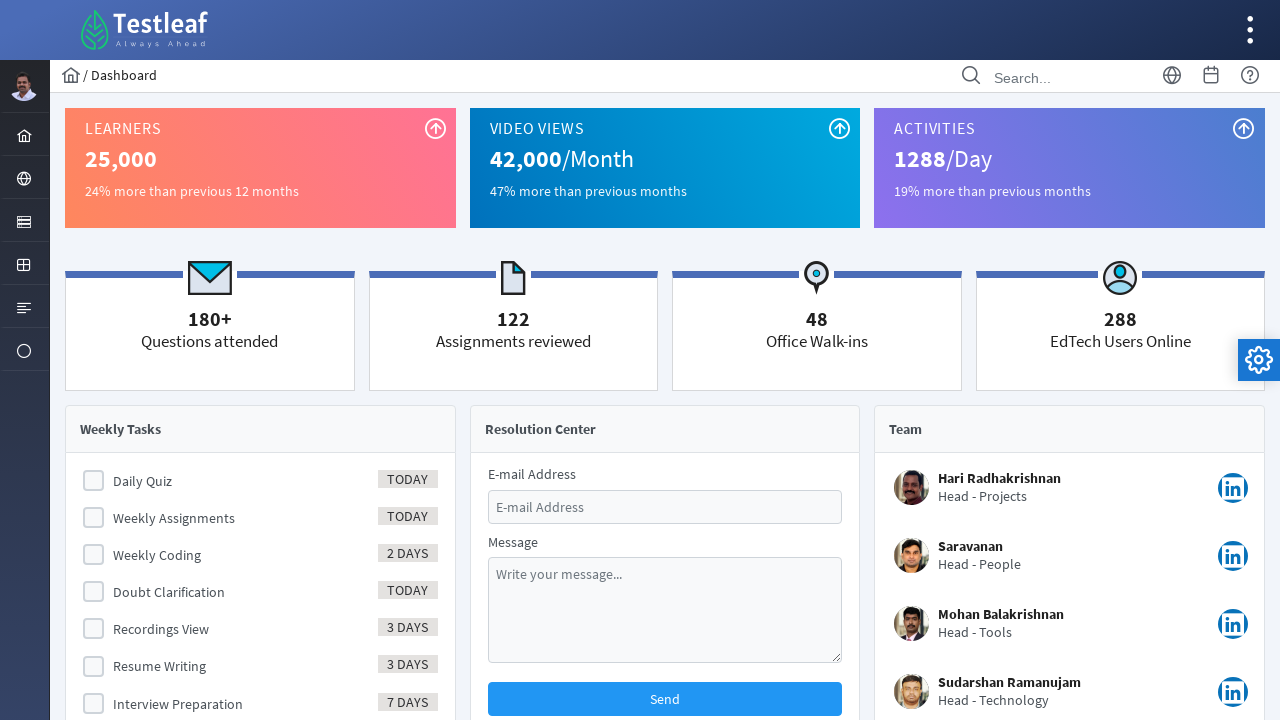

New window finished loading
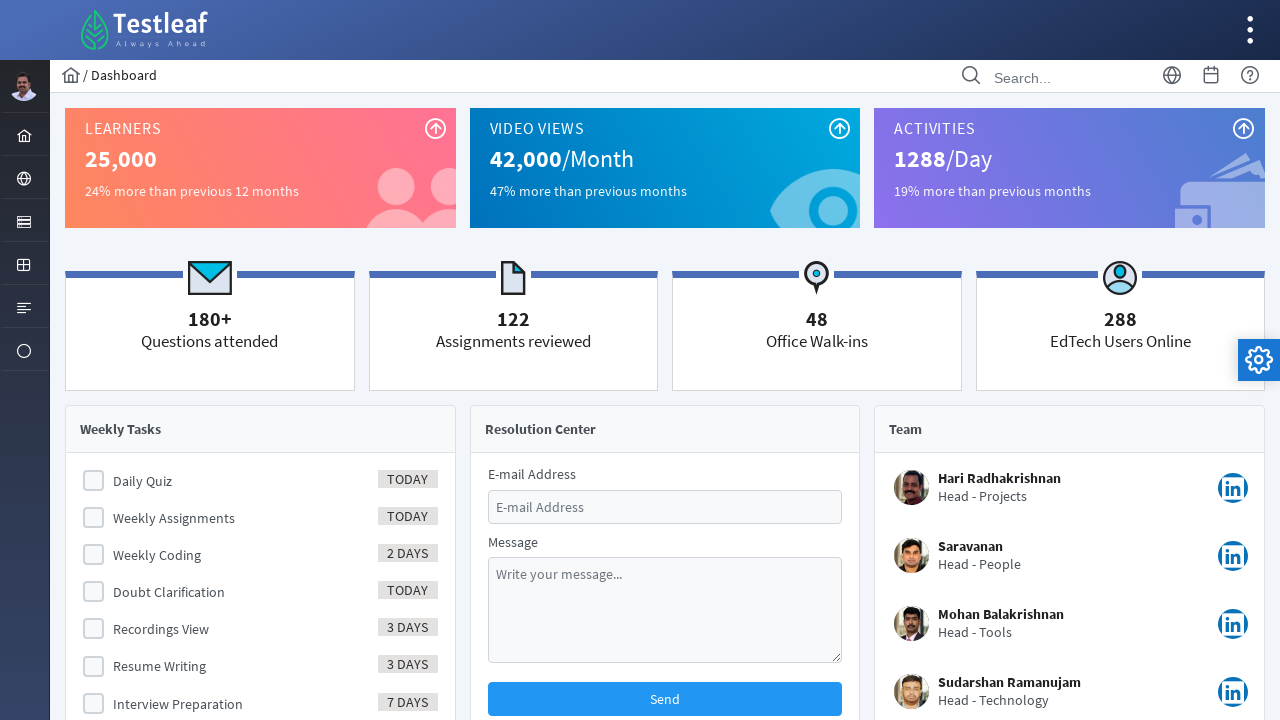

Verified new window navigated to dashboard.xhtml
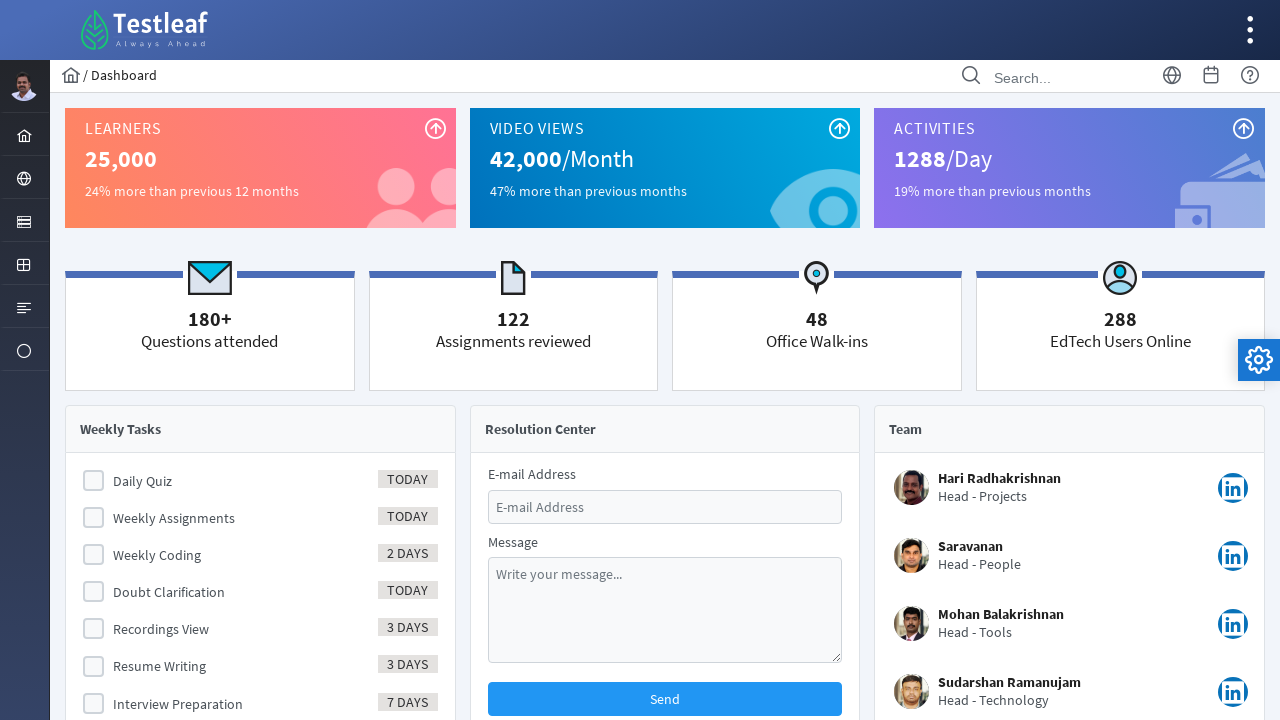

Brought new window to front
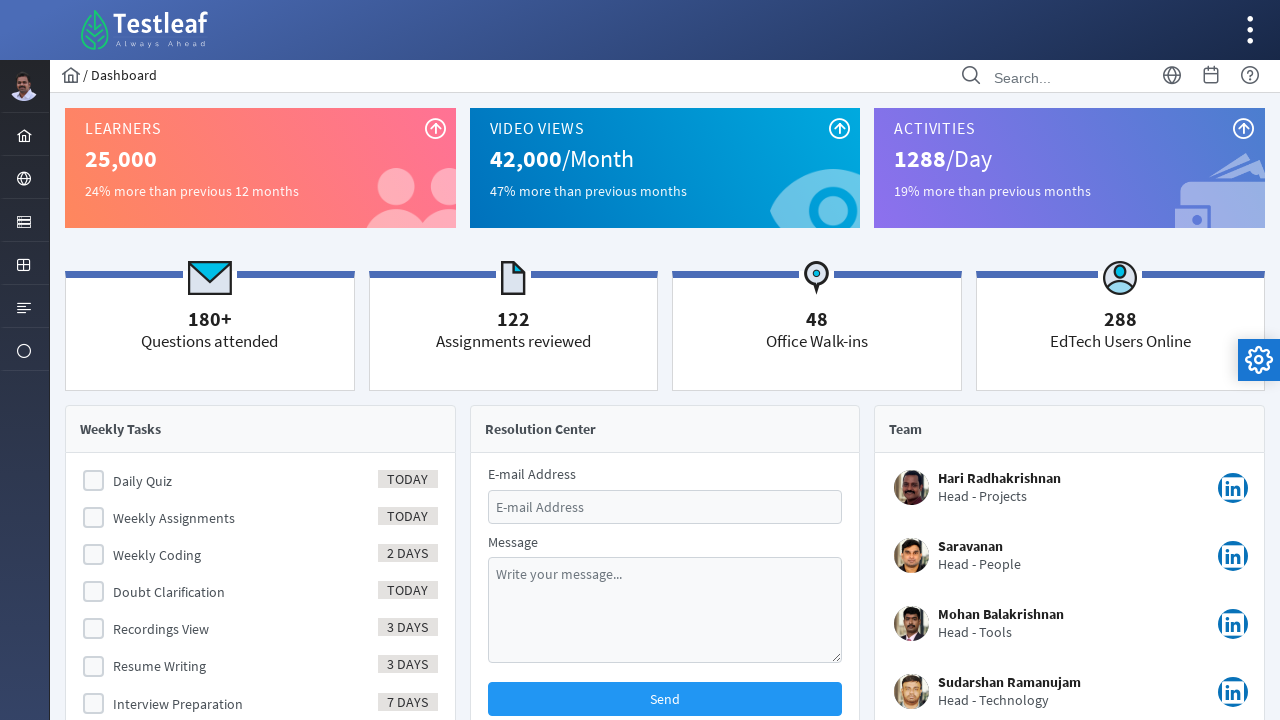

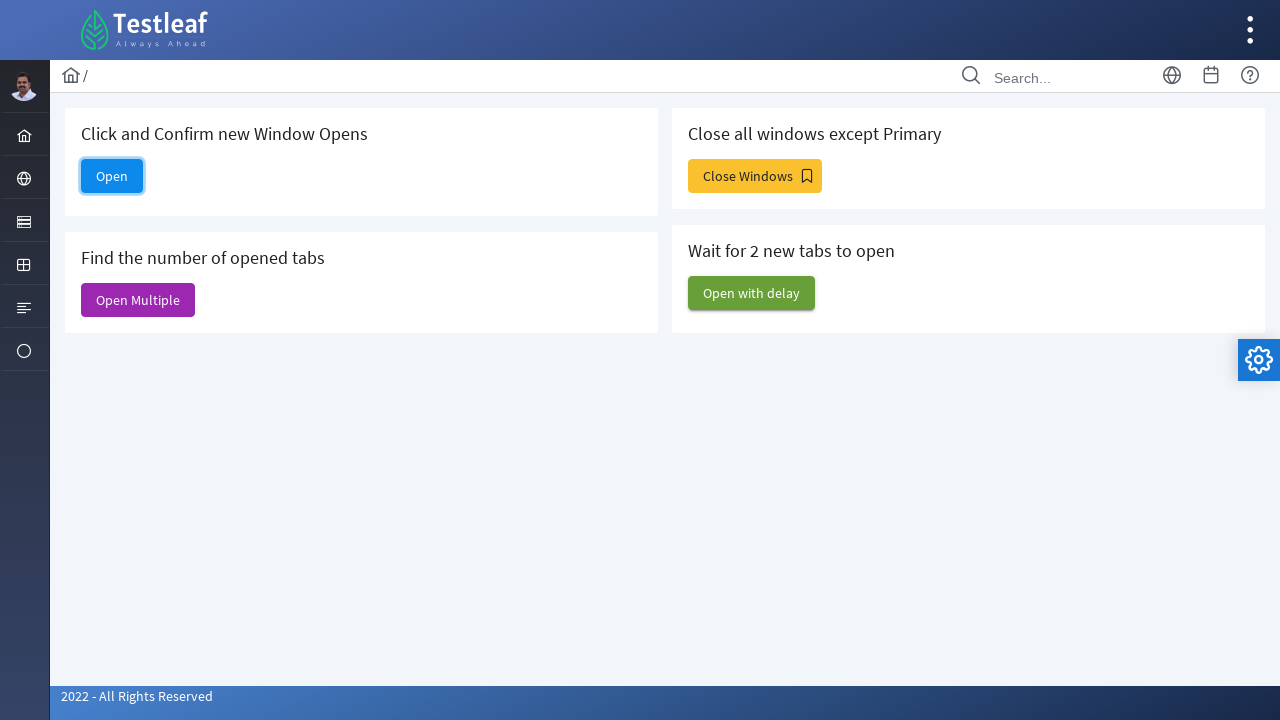